Tests JavaScript prompt alert functionality by clicking a button to trigger a prompt dialog, entering text "SELENIUM" into it, accepting the prompt, and verifying the entered text is displayed on the page.

Starting URL: https://the-internet.herokuapp.com/javascript_alerts

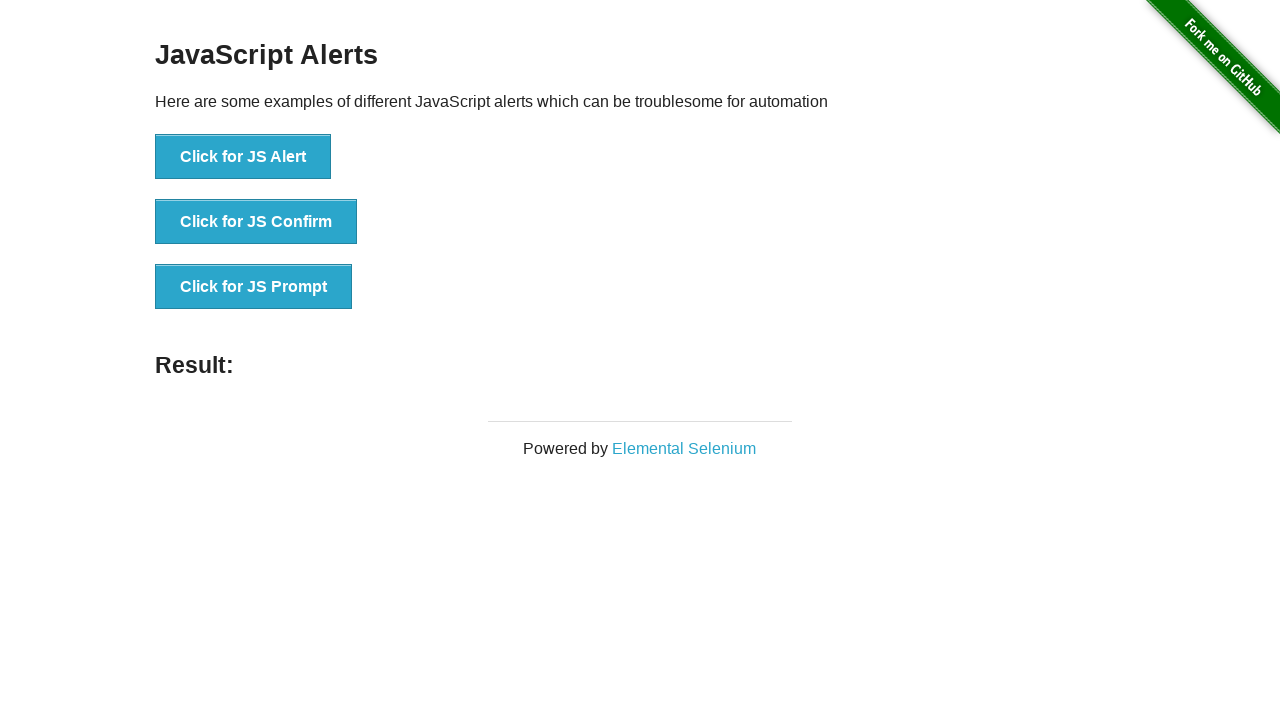

Clicked button to trigger JavaScript prompt dialog at (254, 287) on xpath=//button[@onclick='jsPrompt()']
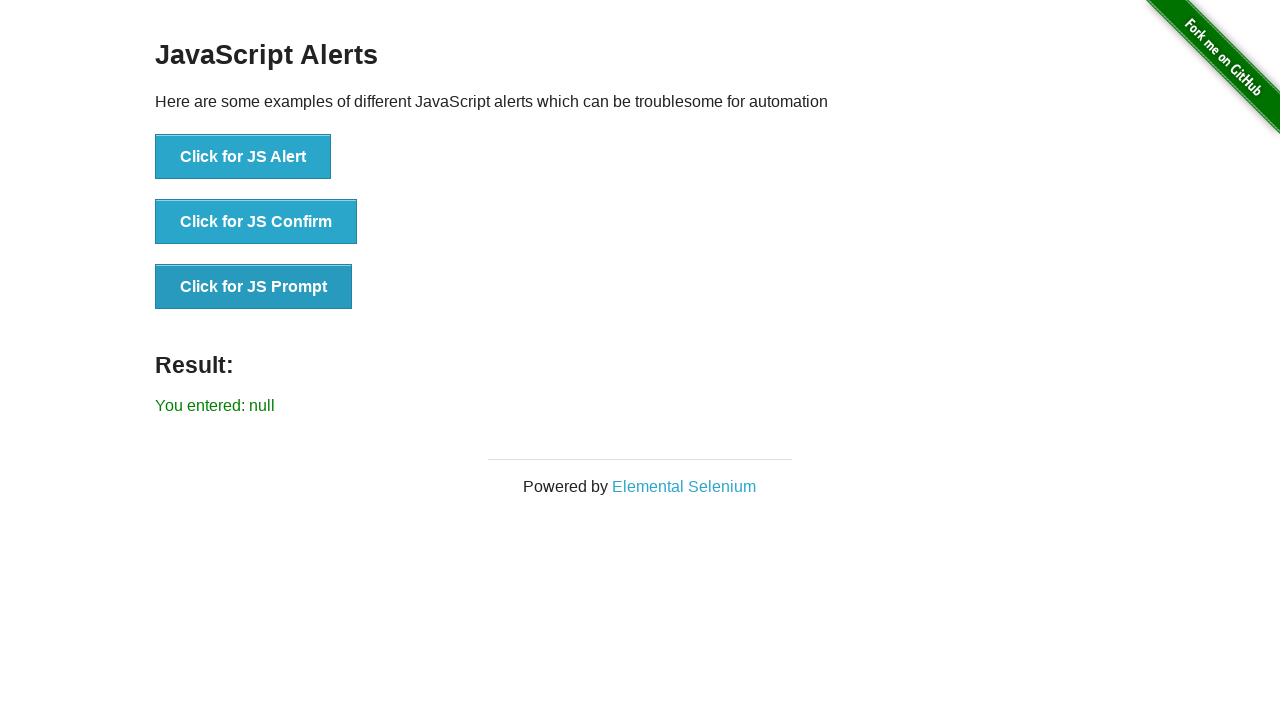

Set up dialog handler to accept prompt with text 'SELENIUM'
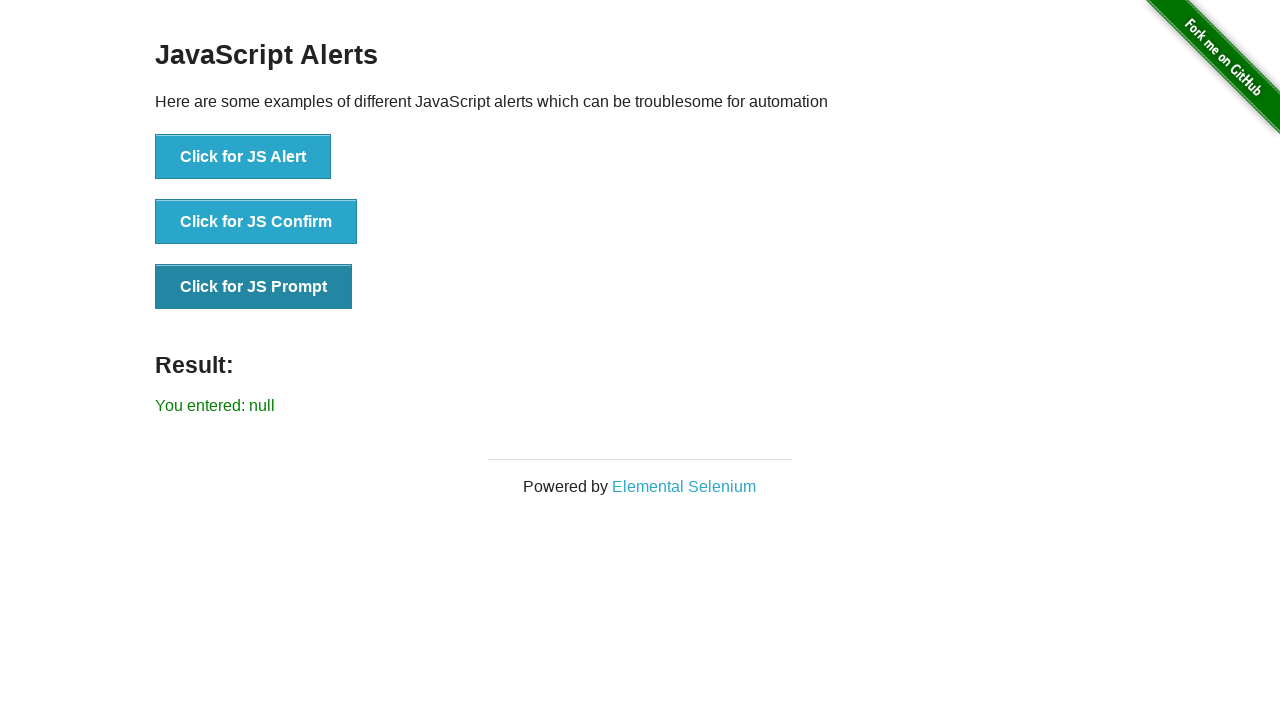

Clicked button again to trigger prompt dialog with handler active at (254, 287) on xpath=//button[@onclick='jsPrompt()']
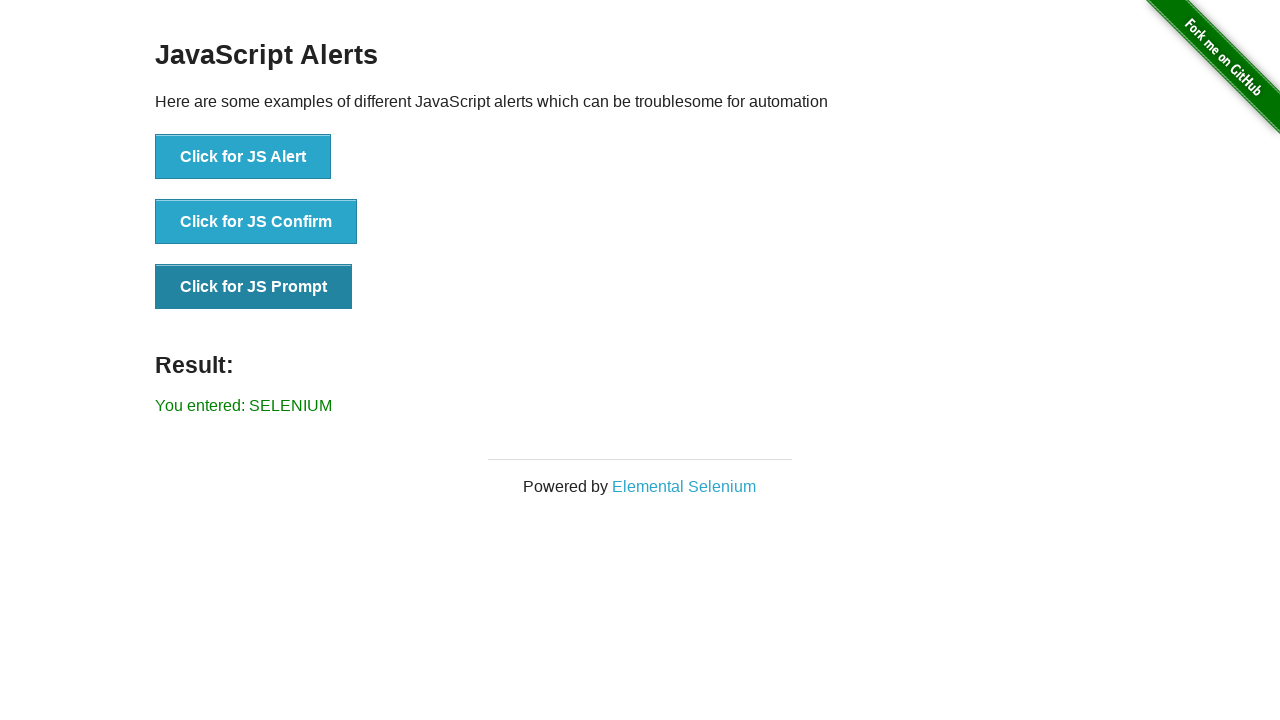

Verified that entered text 'You entered: SELENIUM' is displayed on the page
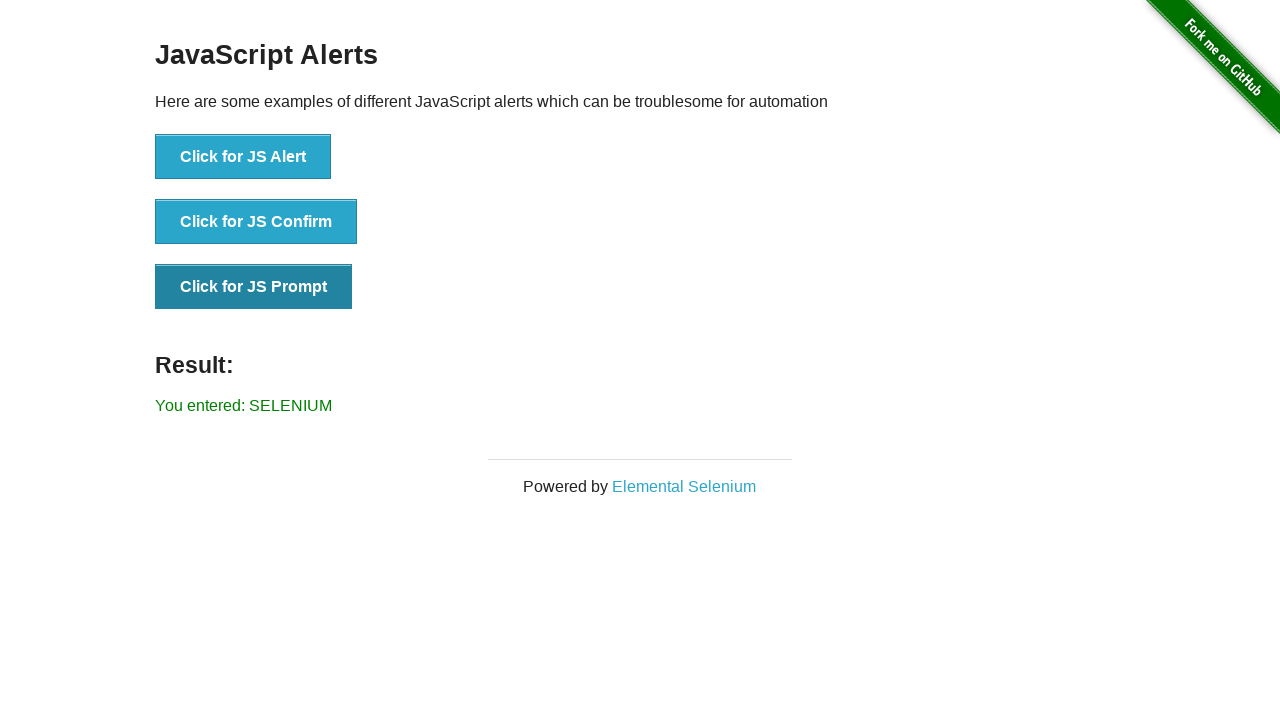

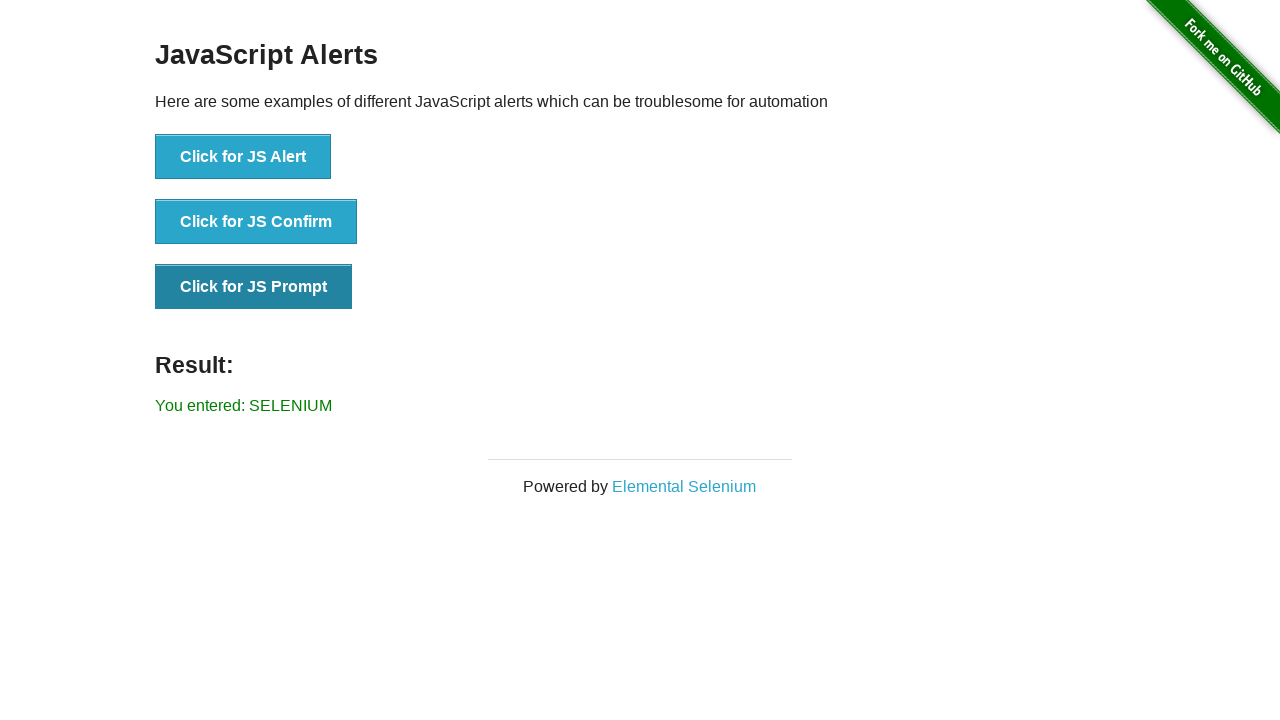